Tests scrolling functionality on a page with large content by scrolling down to a specific link and then back up to another link

Starting URL: https://practice.cydeo.com/large

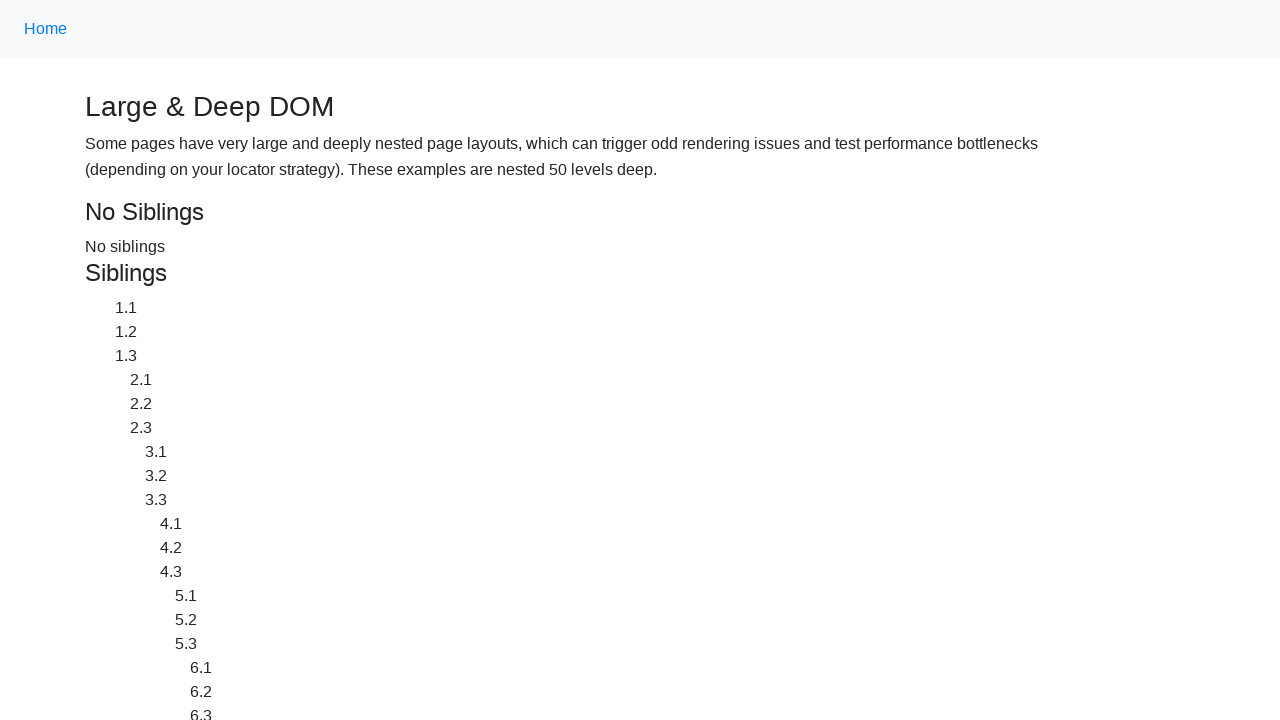

Located CYDEO link element
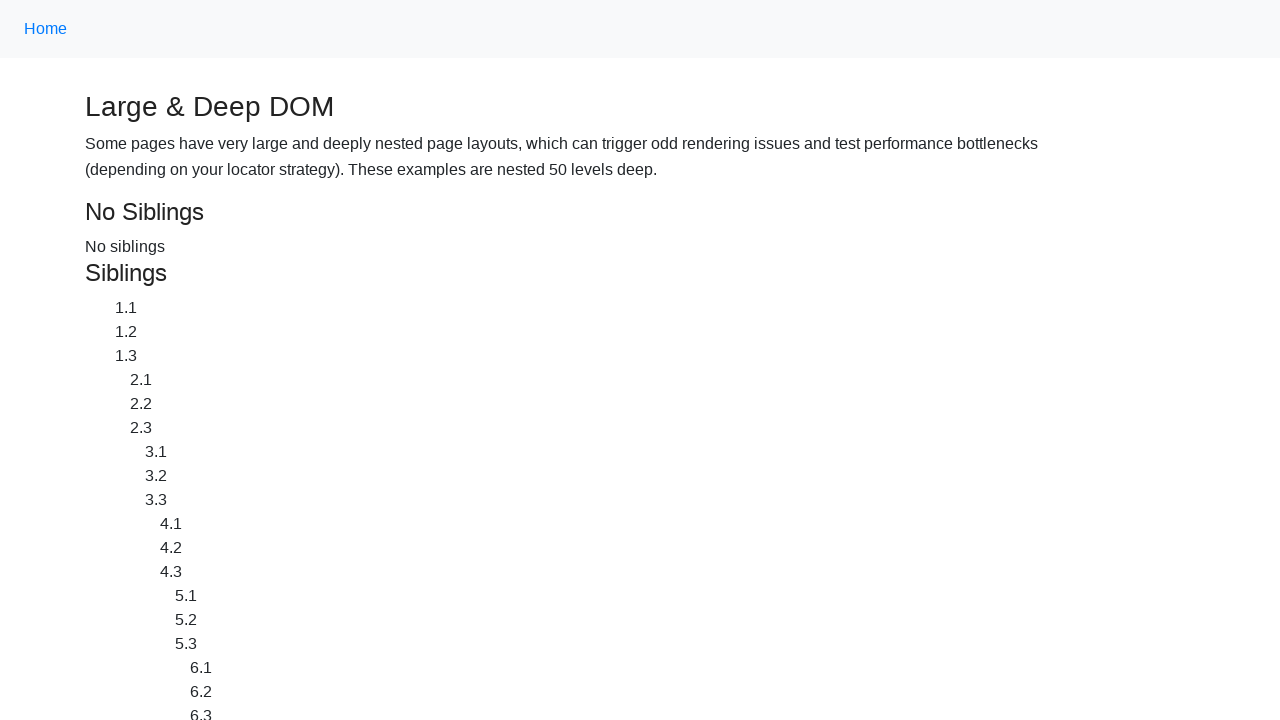

Scrolled down to CYDEO link
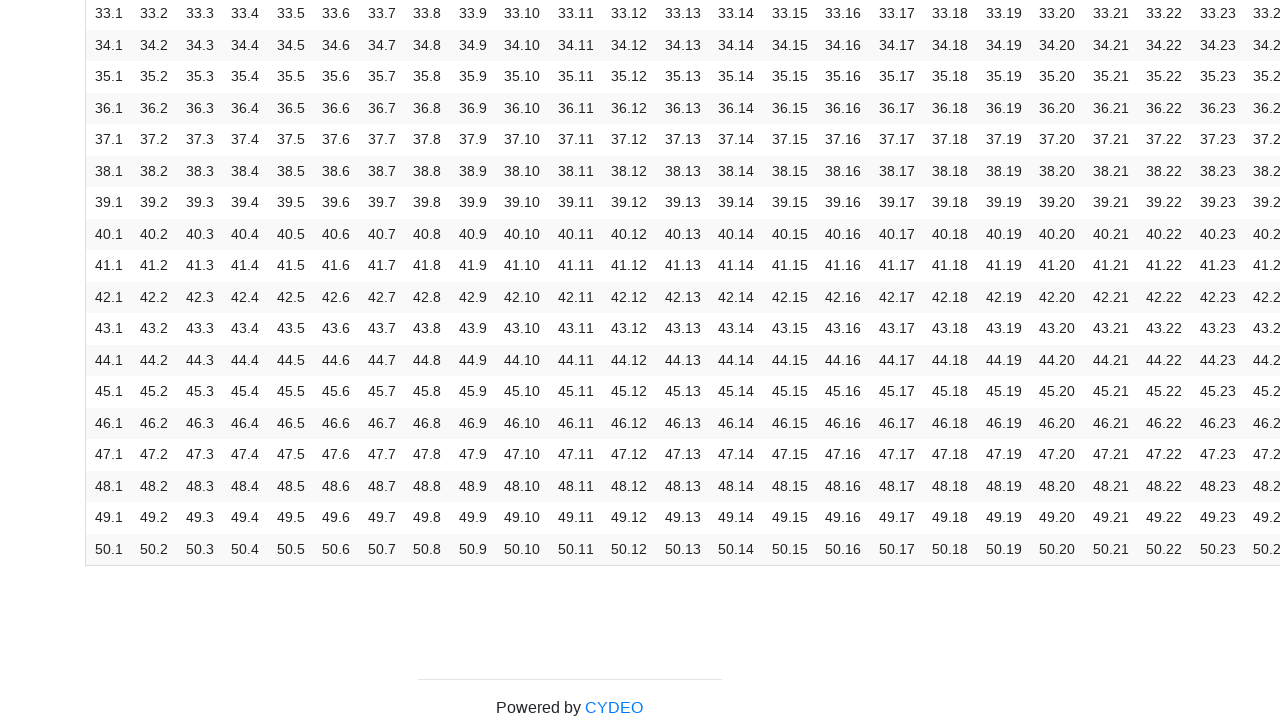

Waited 2 seconds for visual effect after scrolling to CYDEO
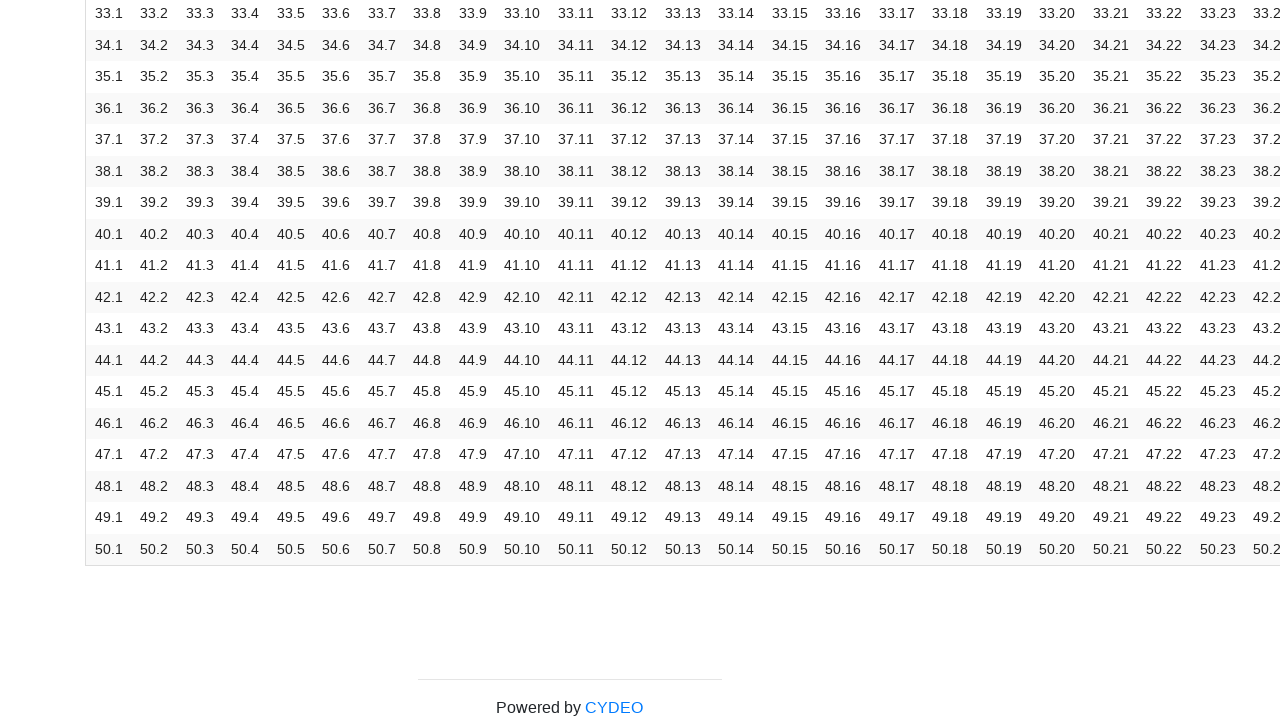

Located Home link element
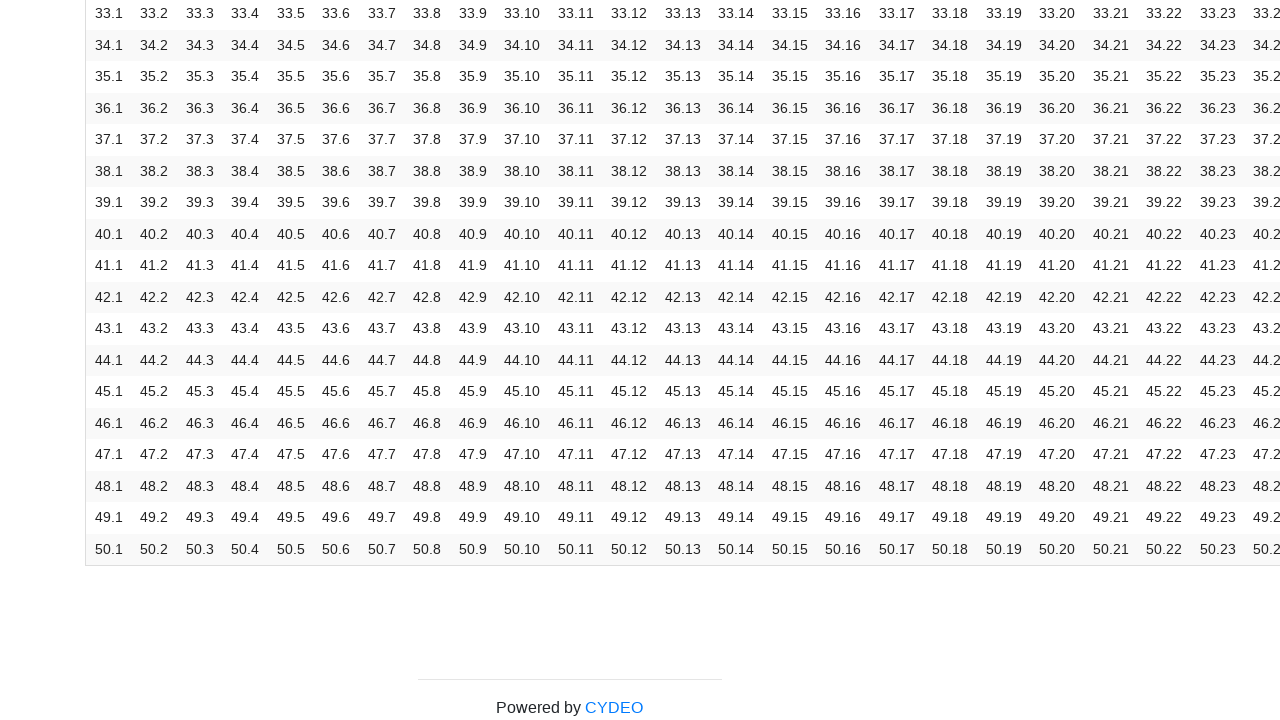

Scrolled back up to Home link
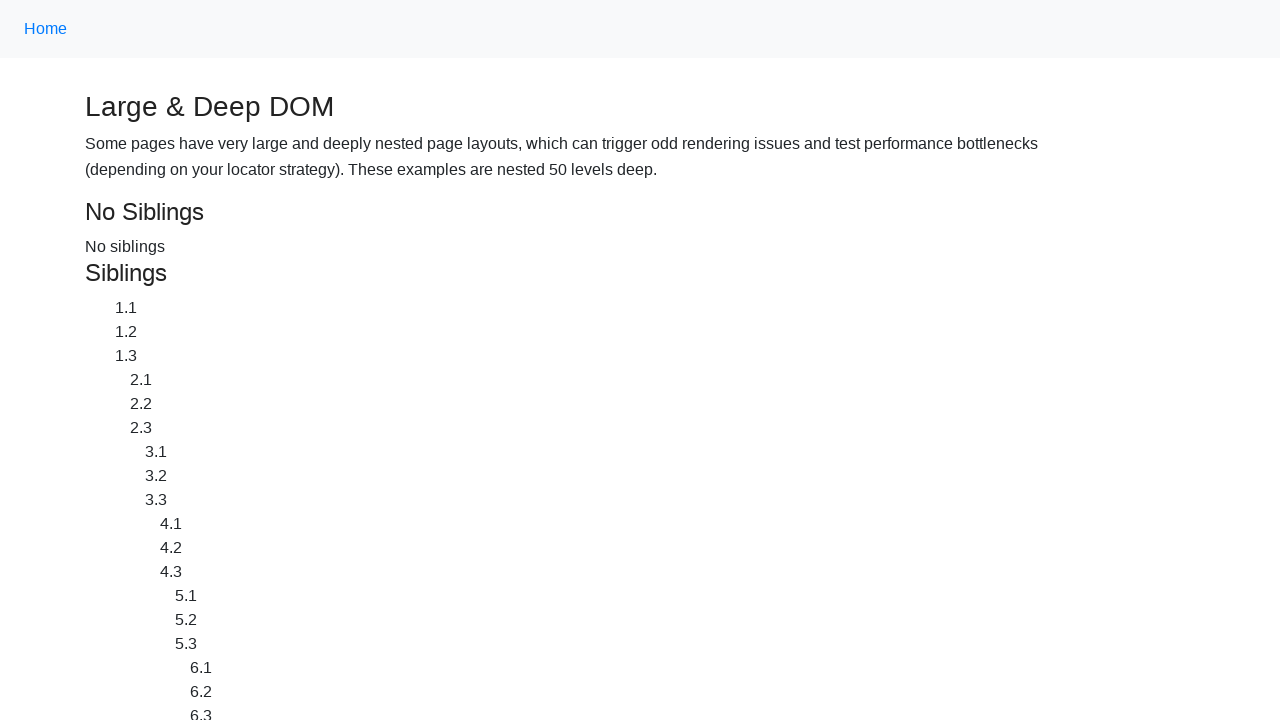

Waited 2 seconds for visual effect after scrolling back to Home
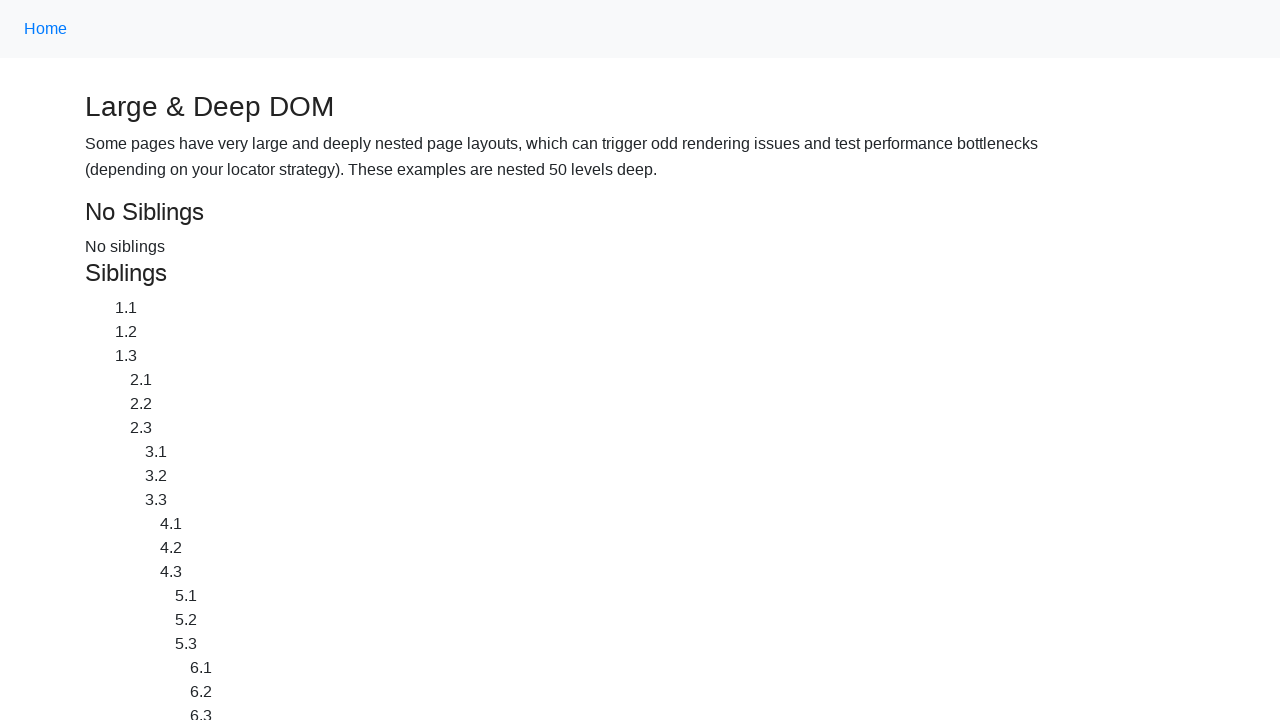

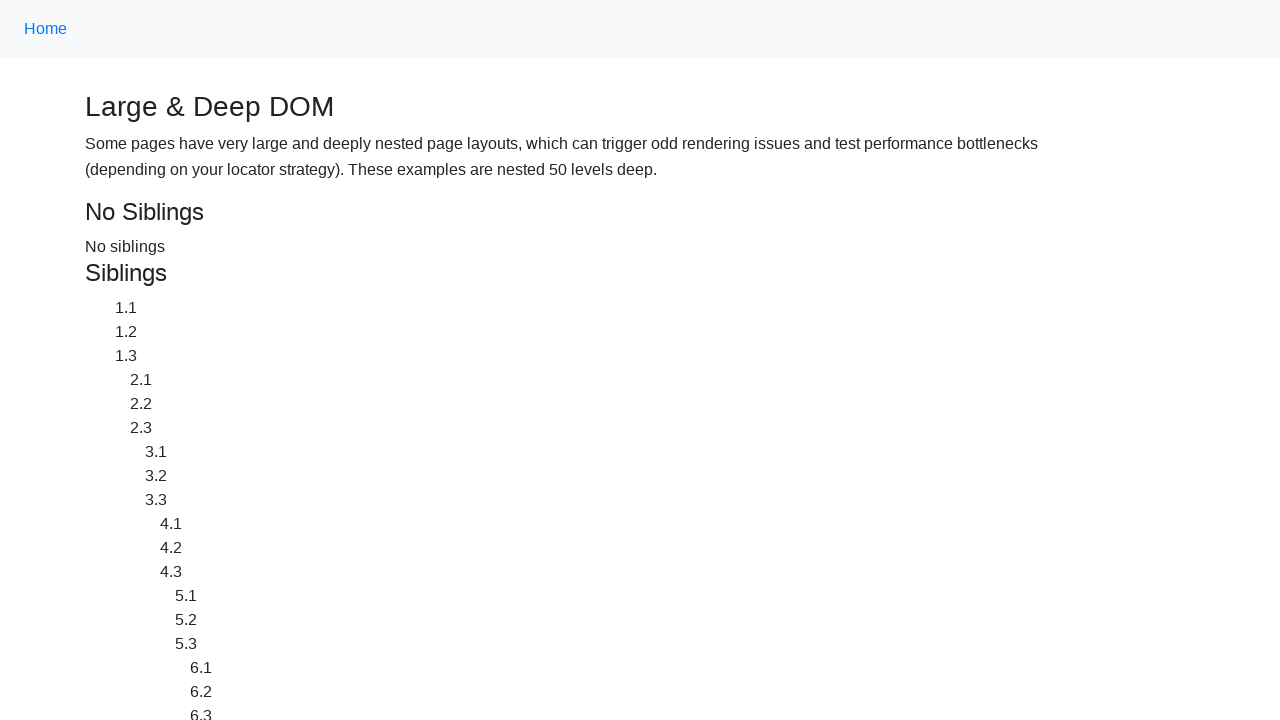